Tests page scrolling and scrolling within a fixed-header table element on an automation practice website

Starting URL: https://rahulshettyacademy.com/AutomationPractice/

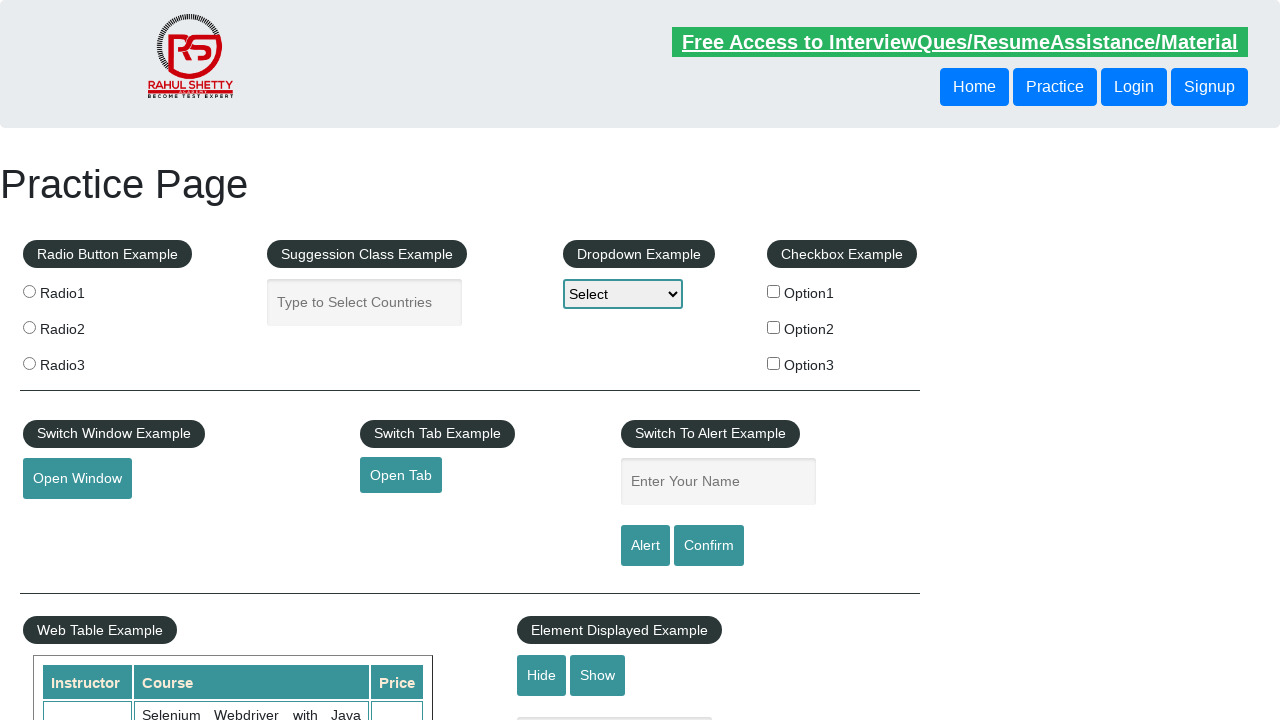

Scrolled page down by 500 pixels
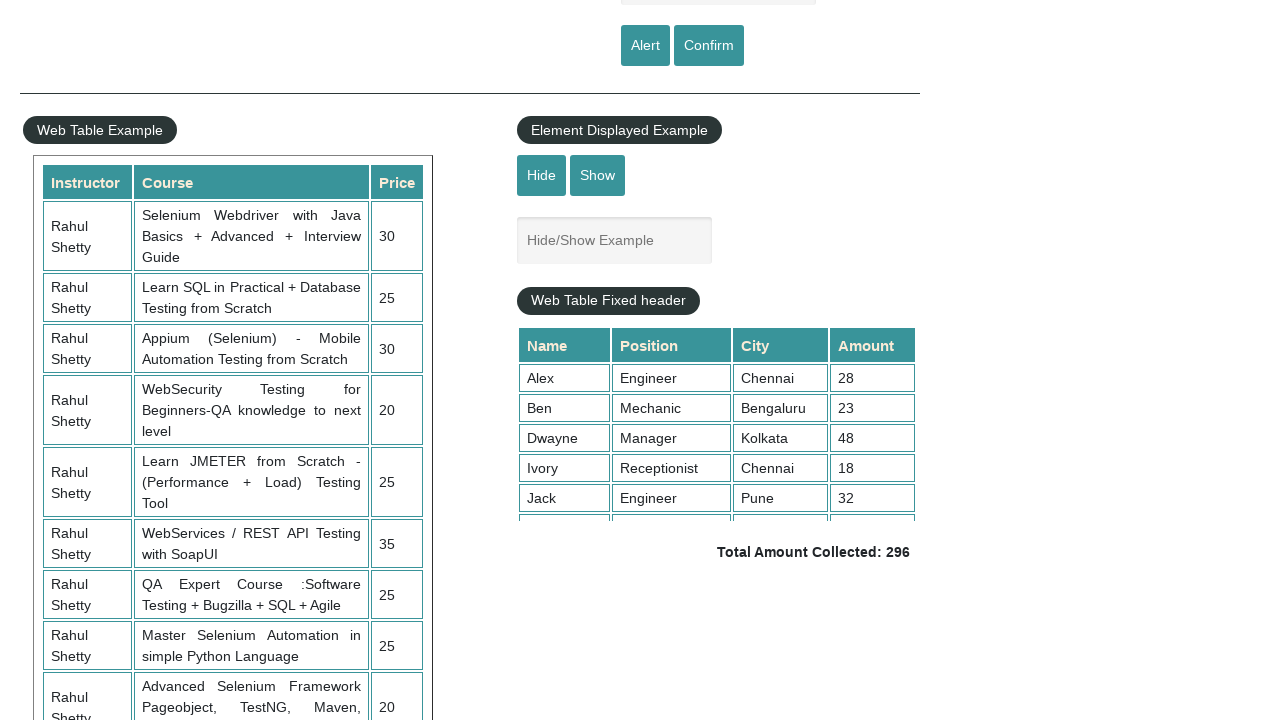

Waited 1 second for scroll effect
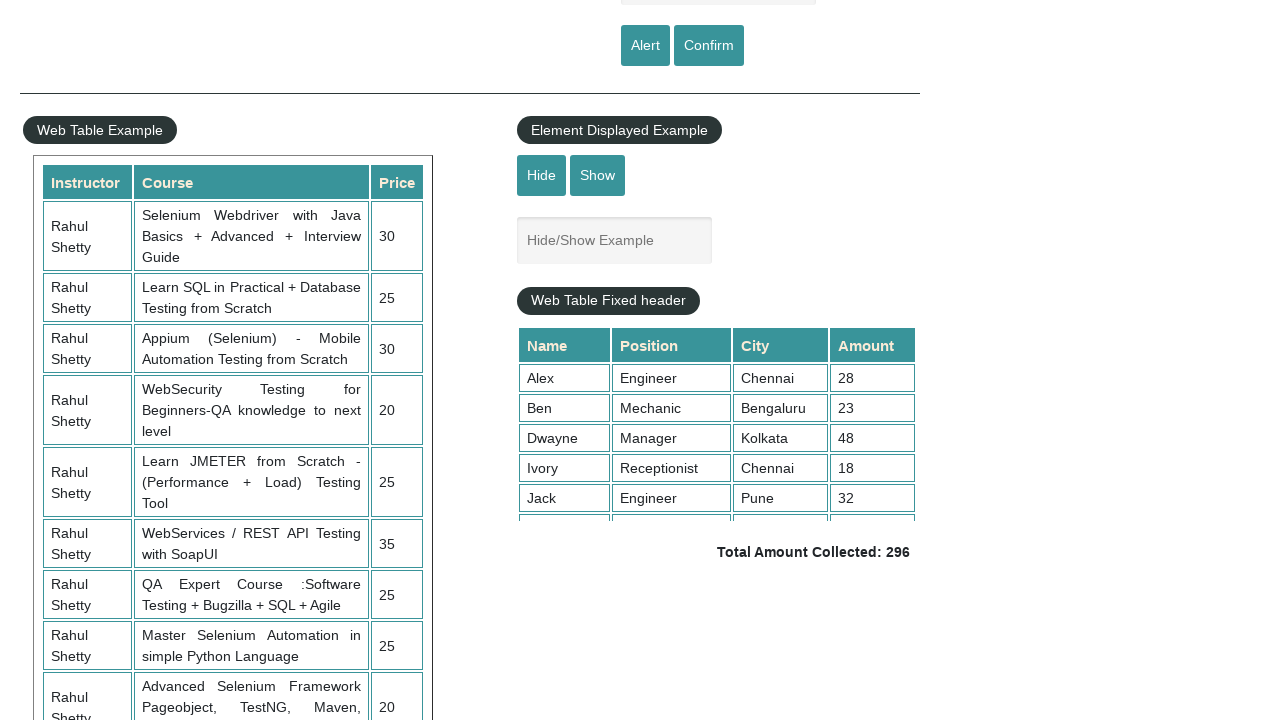

Scrolled within fixed-header table element to 5000px
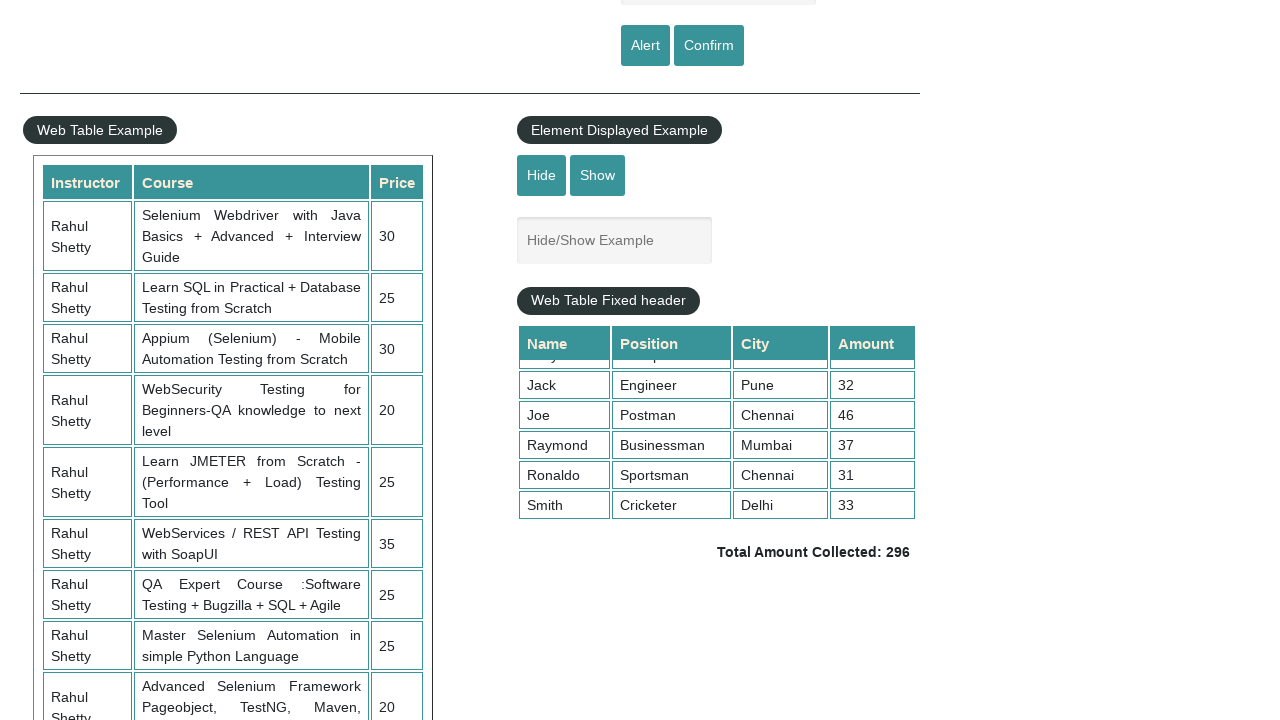

Waited 1 second for table scroll to complete
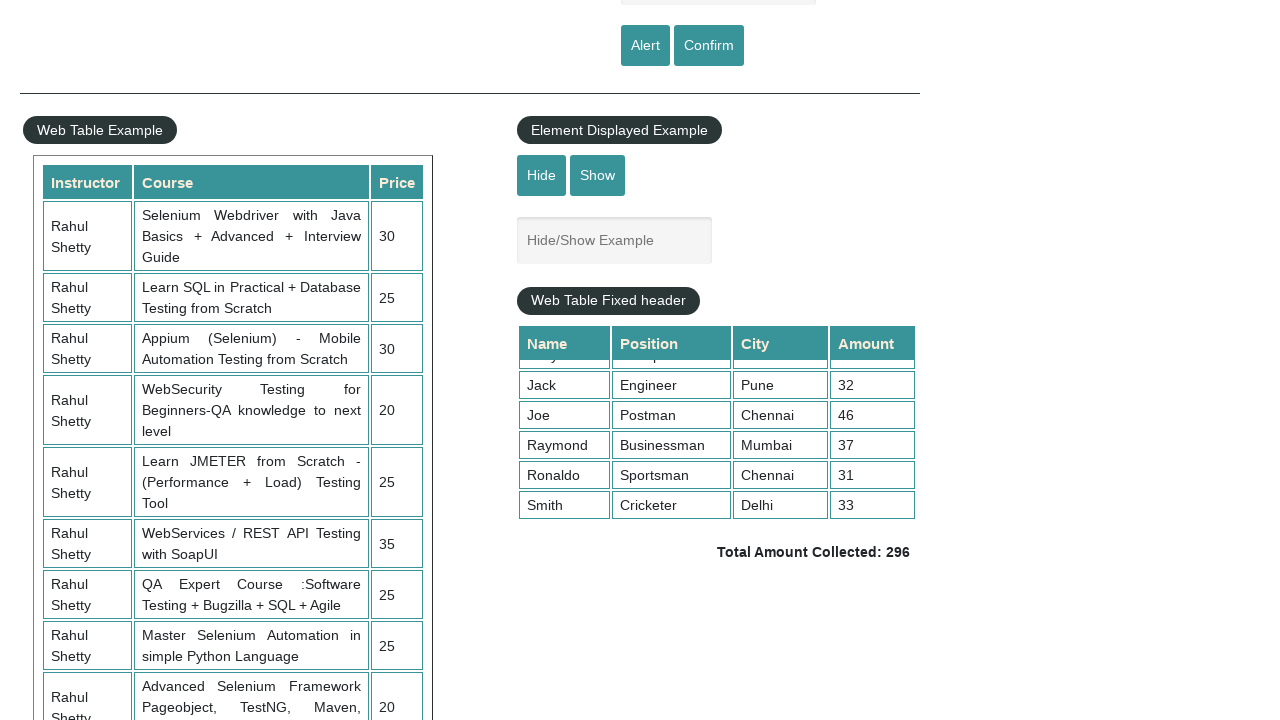

Verified table cell in 4th column is visible
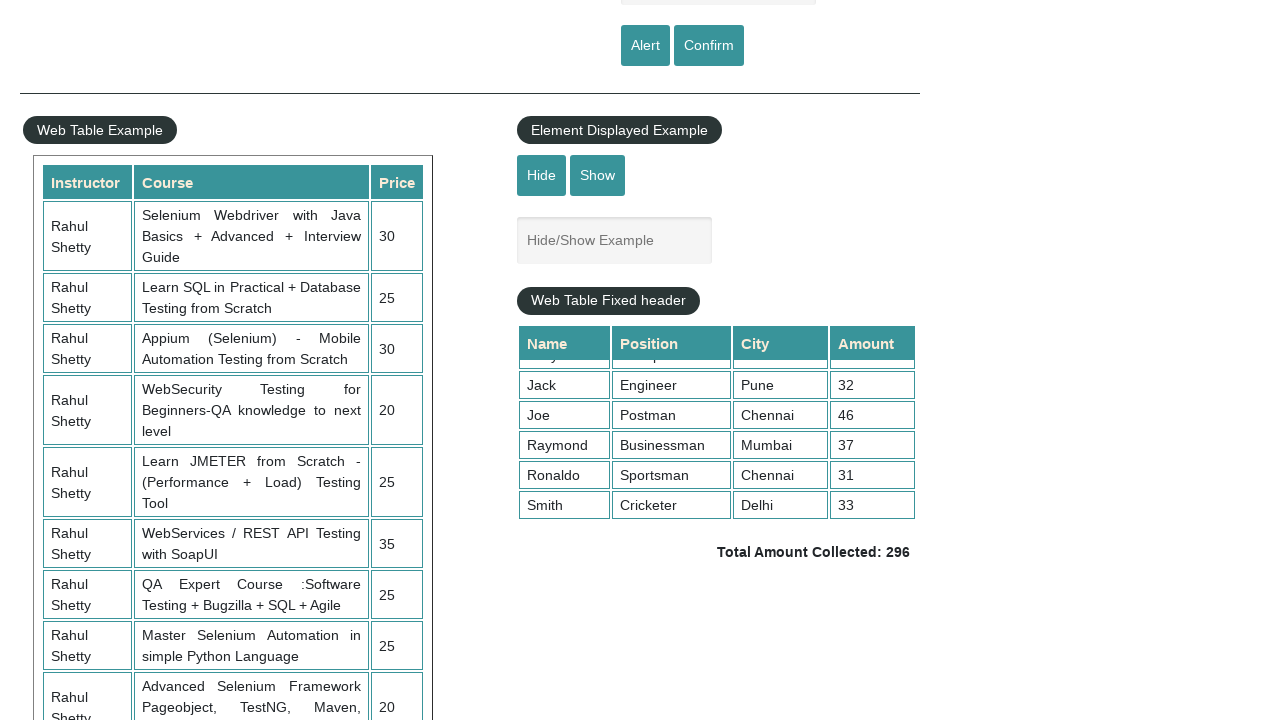

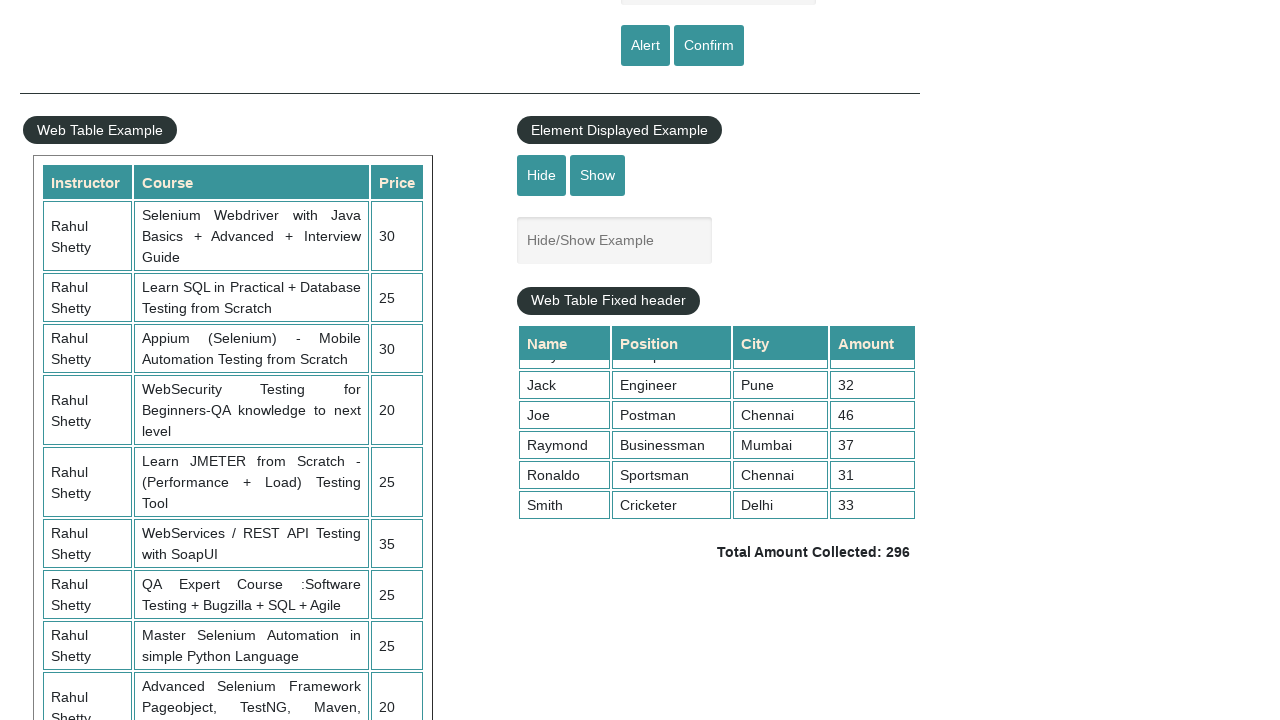